Tests nested iframe interaction by navigating to the nested iframe tab, switching through multiple iframe levels, and entering text in an input field within the inner iframe

Starting URL: http://demo.automationtesting.in/Frames.html

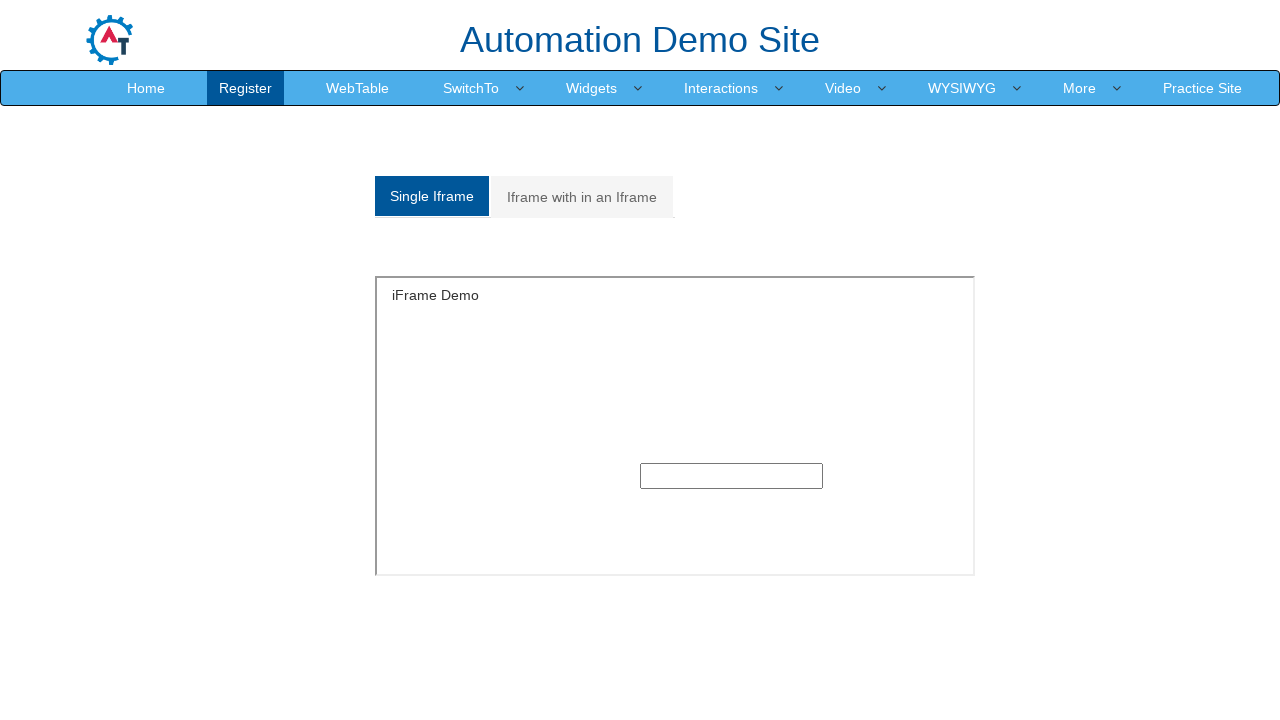

Clicked on the nested iframe tab at (582, 197) on xpath=/html/body/section/div[1]/div/div/div/div[1]/div/ul/li[2]/a
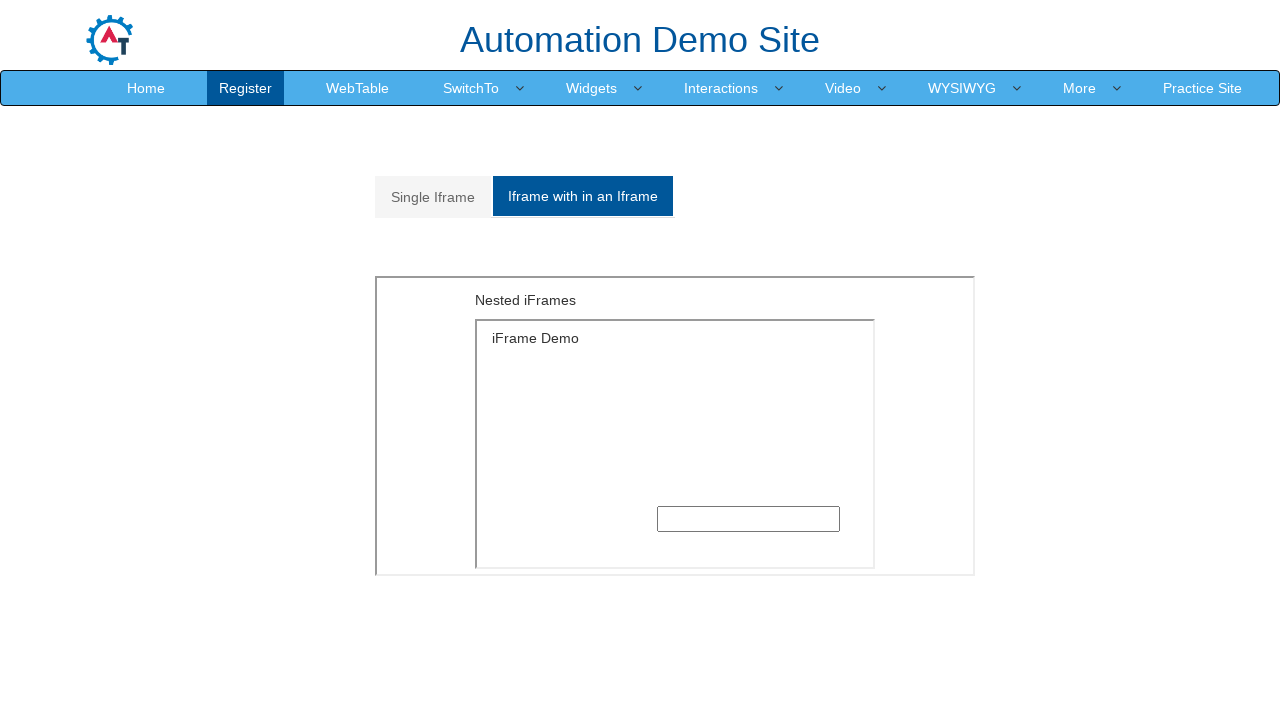

Located outer iframe frame
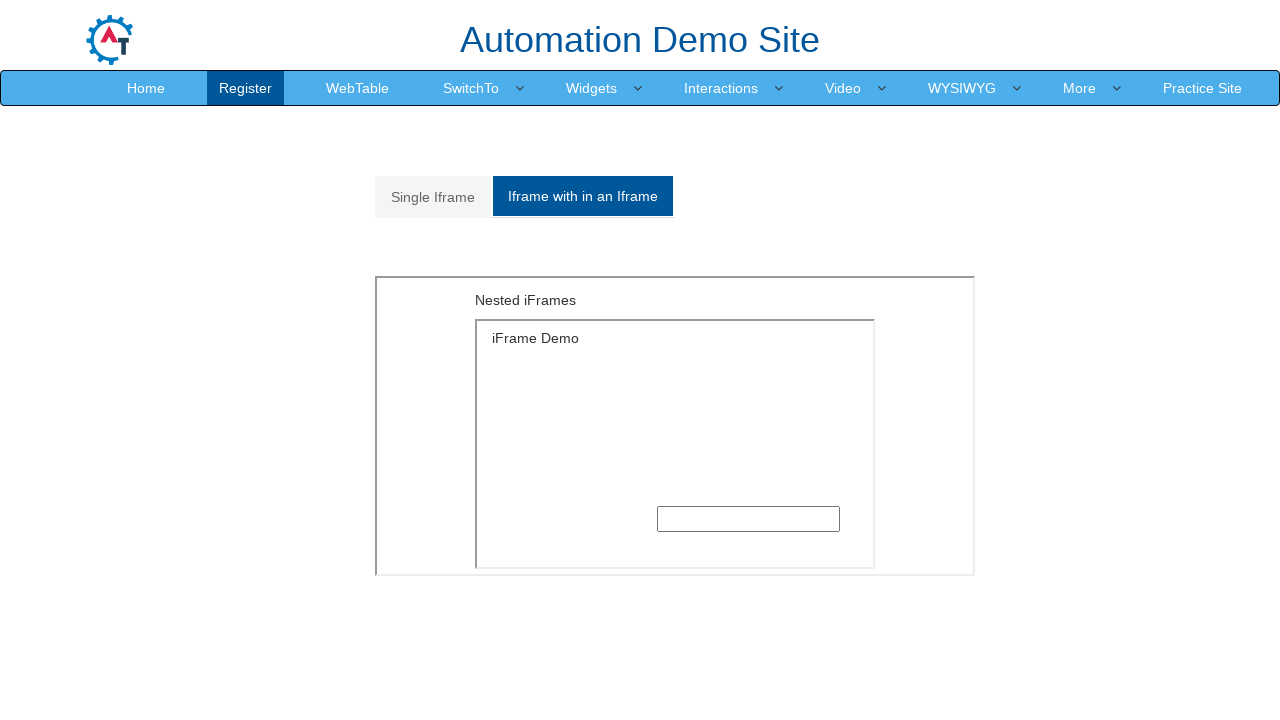

Located inner iframe within outer iframe
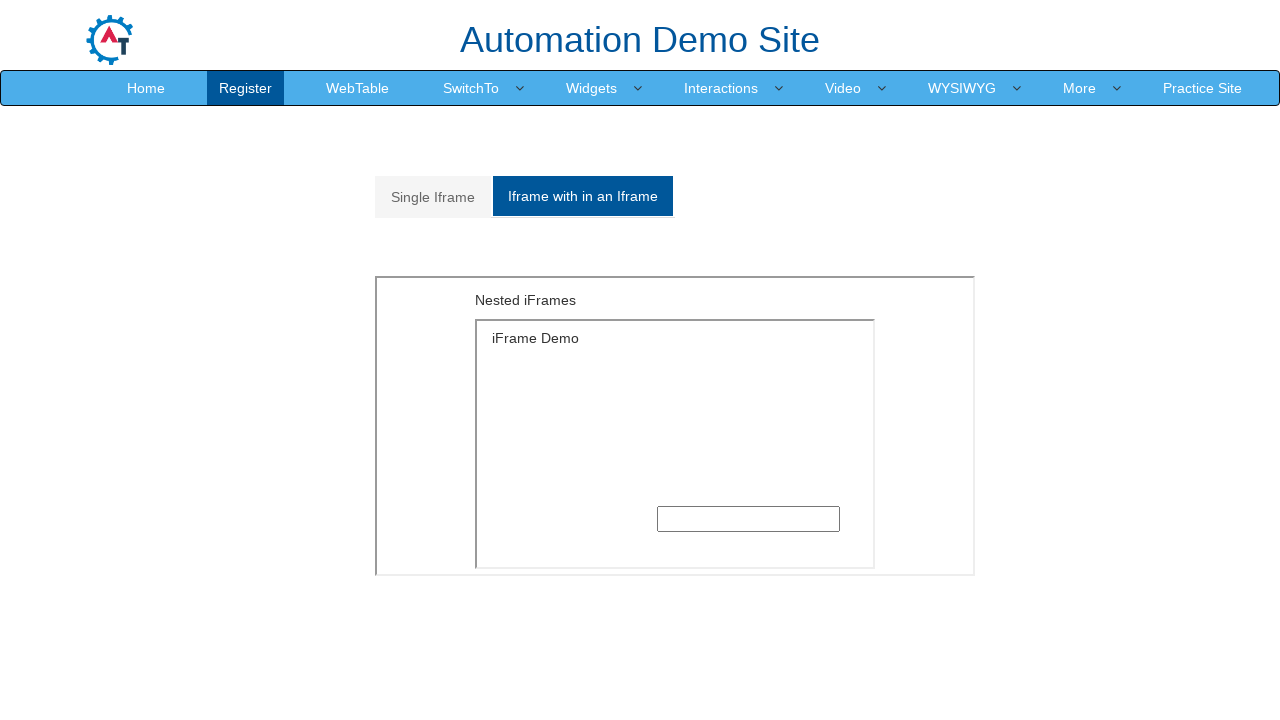

Entered 'Hello Inner Frame' in the input field within the inner iframe on xpath=//*[@id='Multiple']/iframe >> internal:control=enter-frame >> xpath=/html/
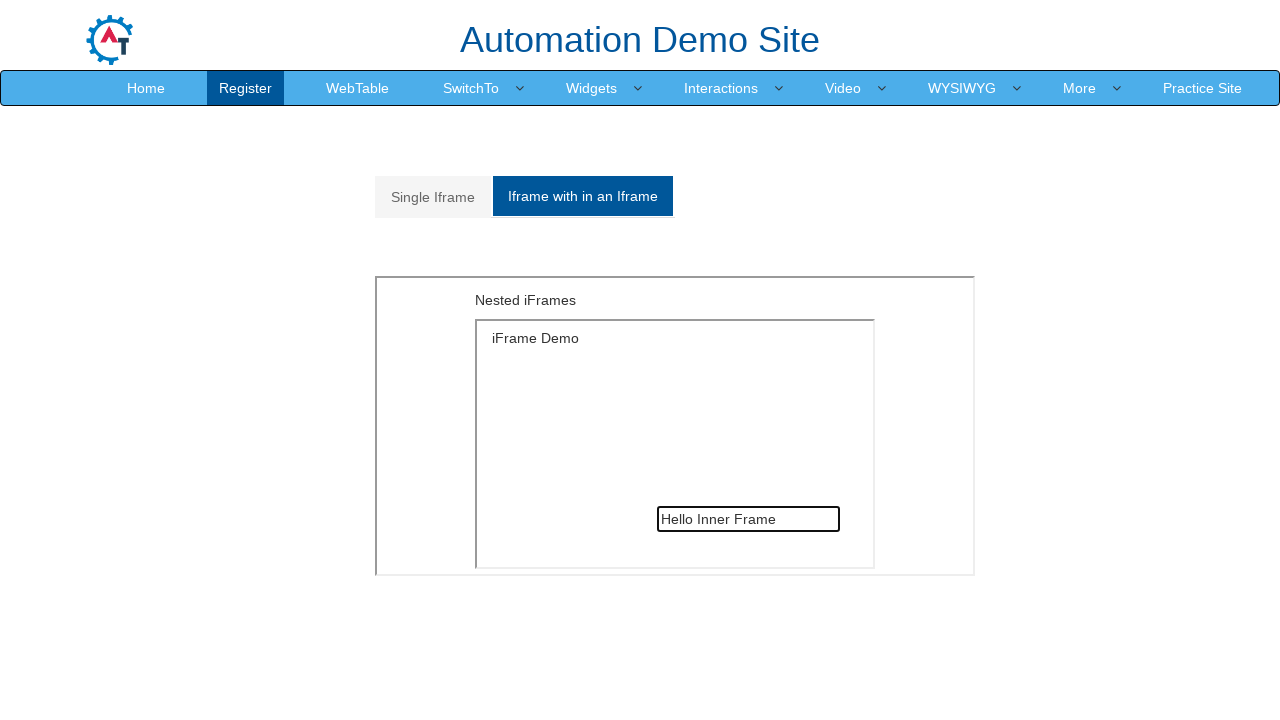

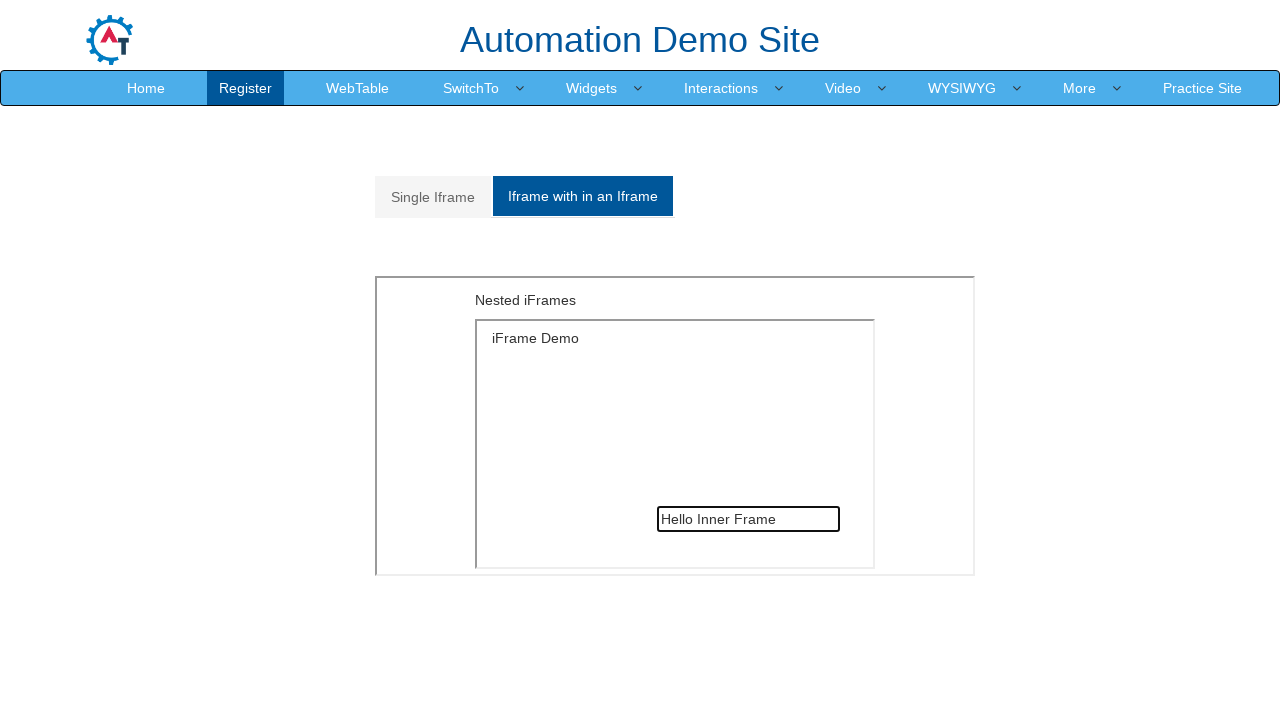